Tests date picker functionality by opening a calendar widget and selecting a specific date (July 2, 2029) using month and year dropdown selects.

Starting URL: https://www.hyrtutorials.com/p/calendar-practice.html

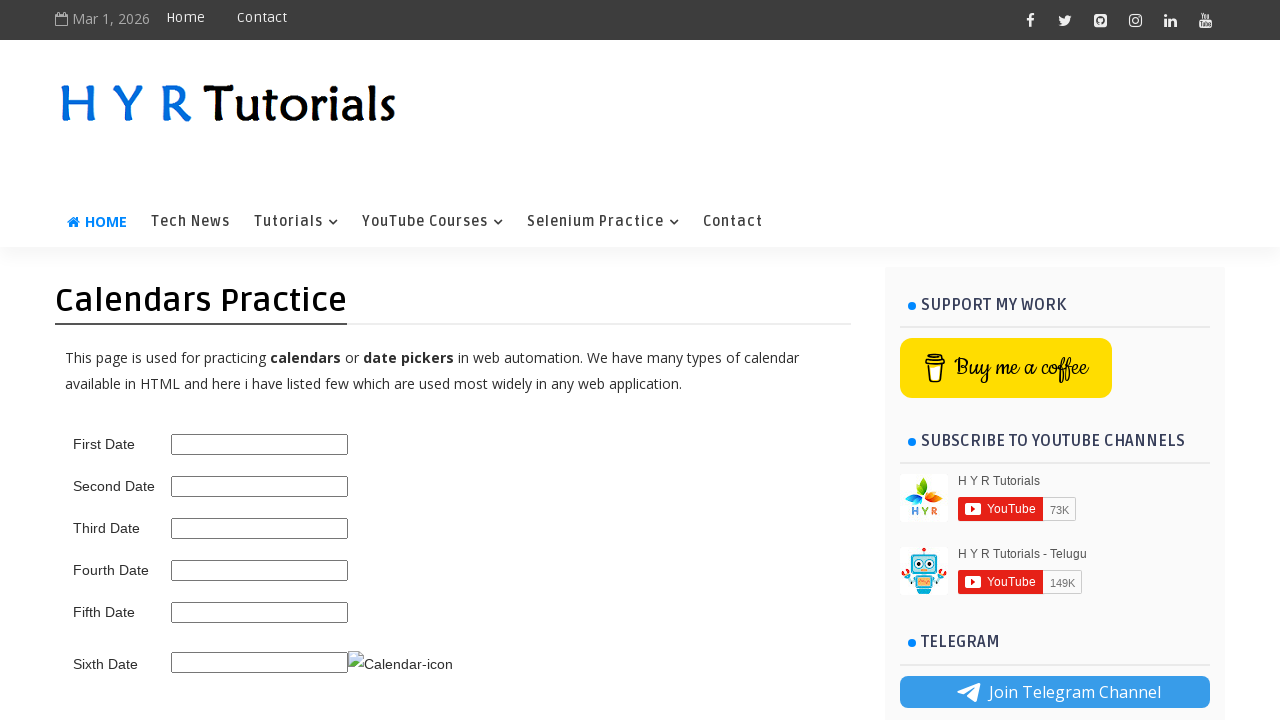

Clicked on the date picker input to open calendar widget at (260, 570) on #fourth_date_picker
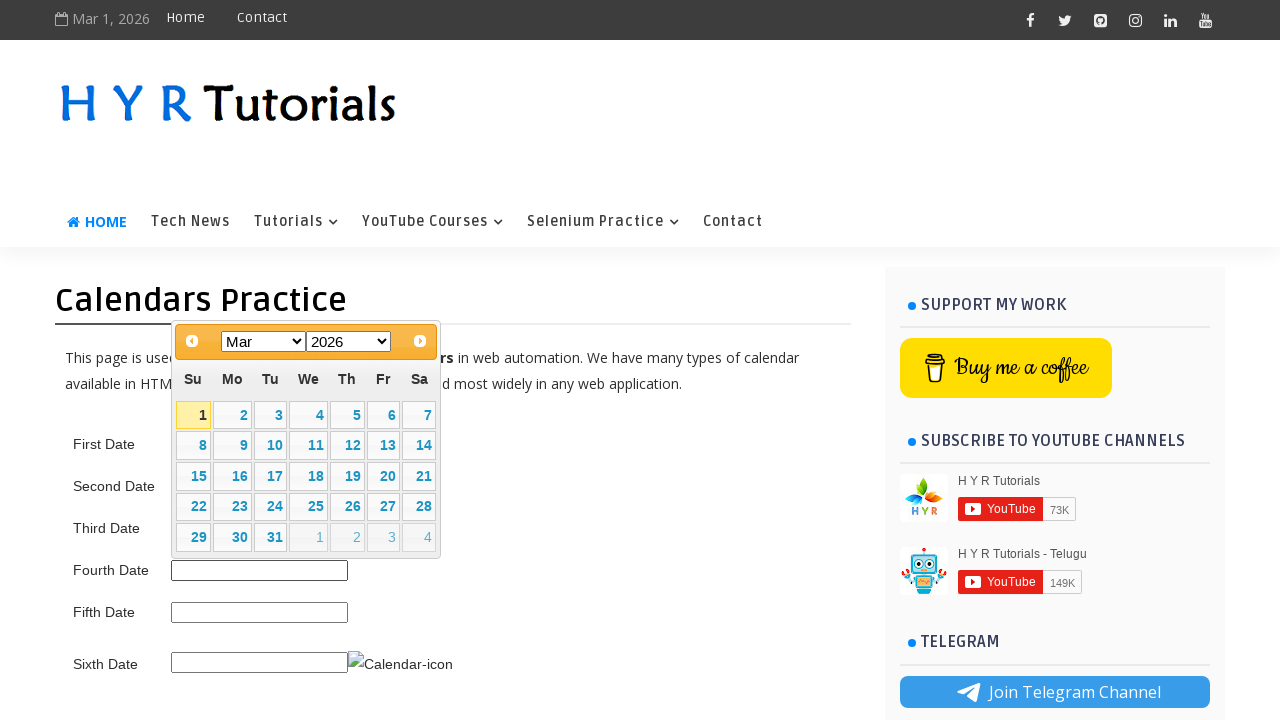

Datepicker calendar widget appeared
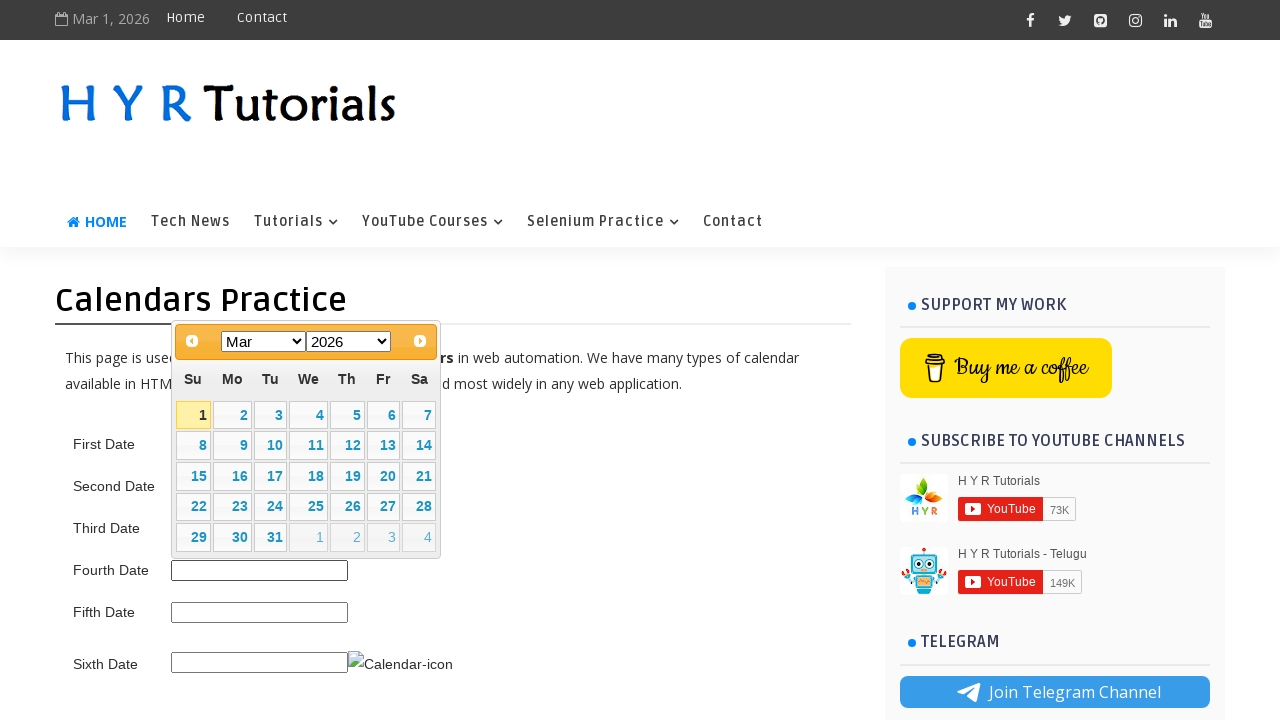

Selected July from month dropdown on select.ui-datepicker-month
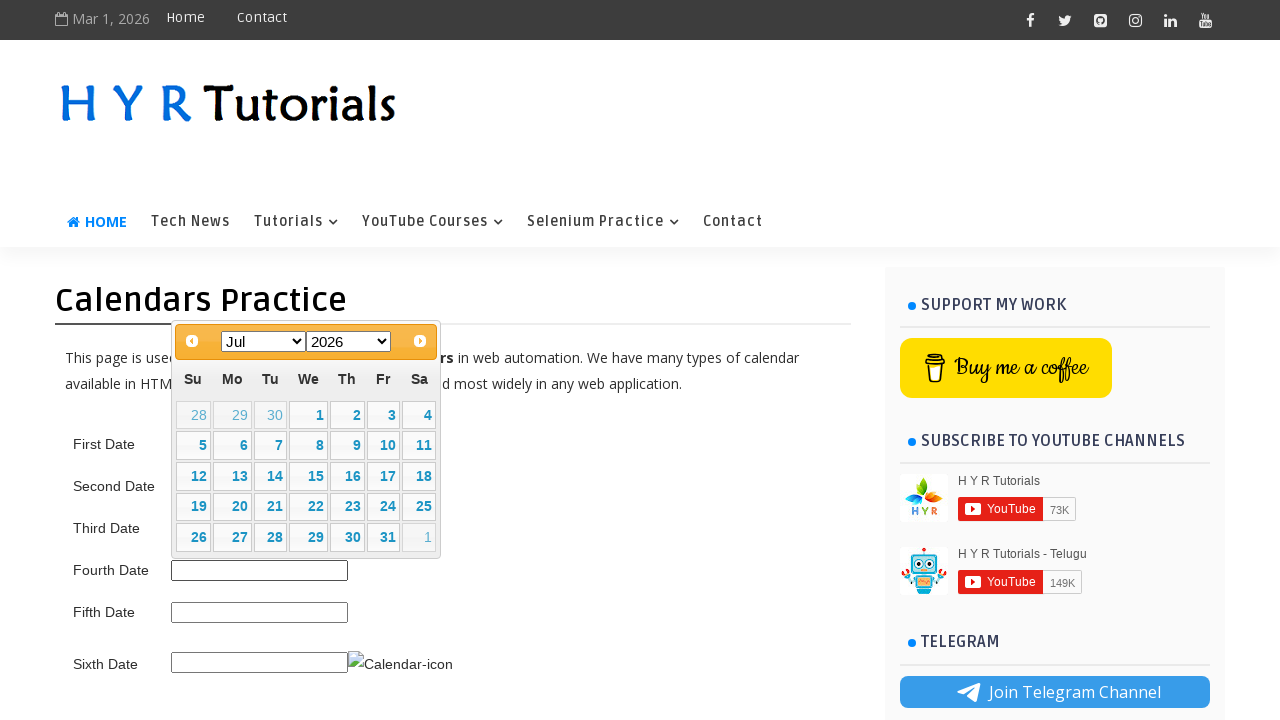

Selected 2029 from year dropdown on select.ui-datepicker-year
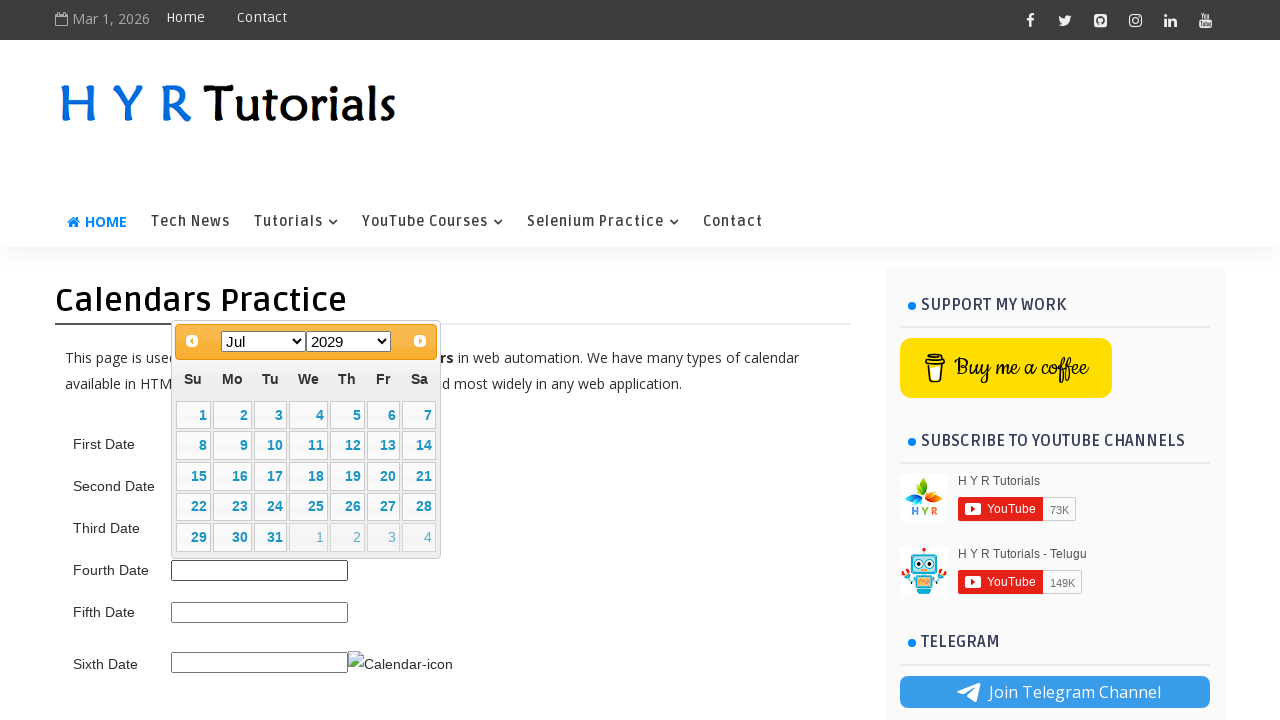

Clicked on day 2 to select July 2, 2029 at (232, 415) on xpath=//table[@class='ui-datepicker-calendar']//td[not(contains(@class,' ui-date
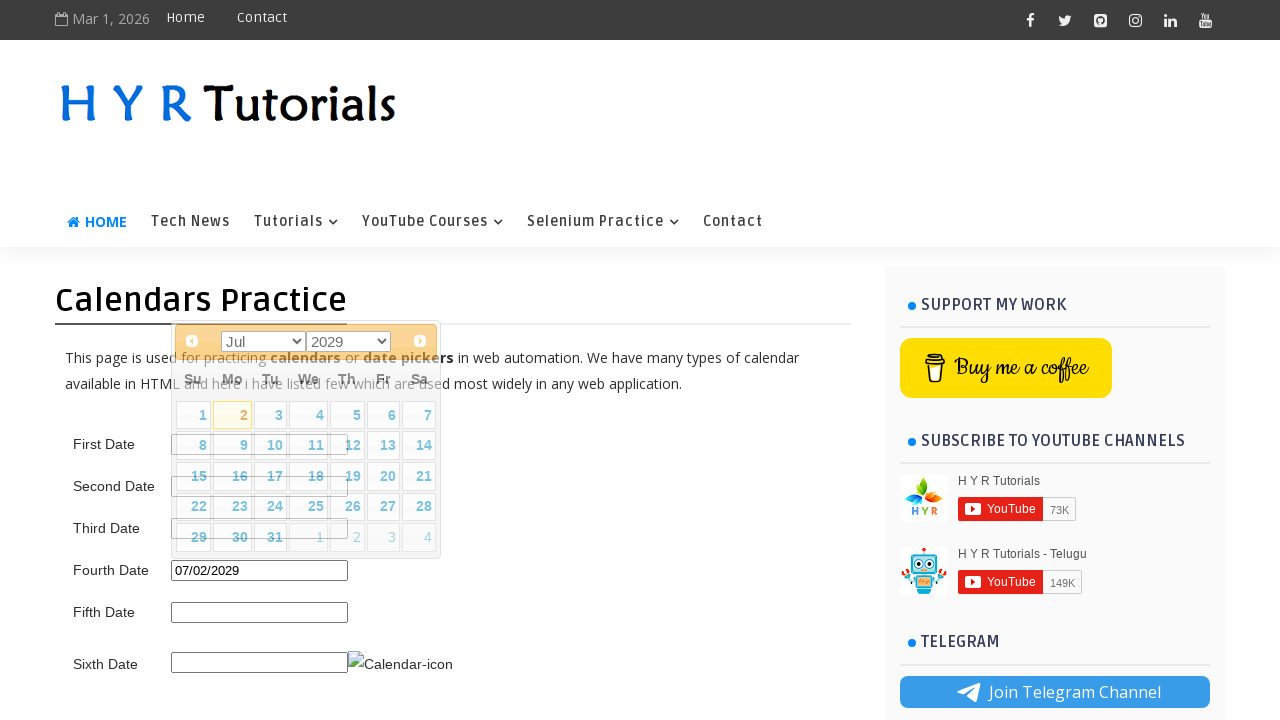

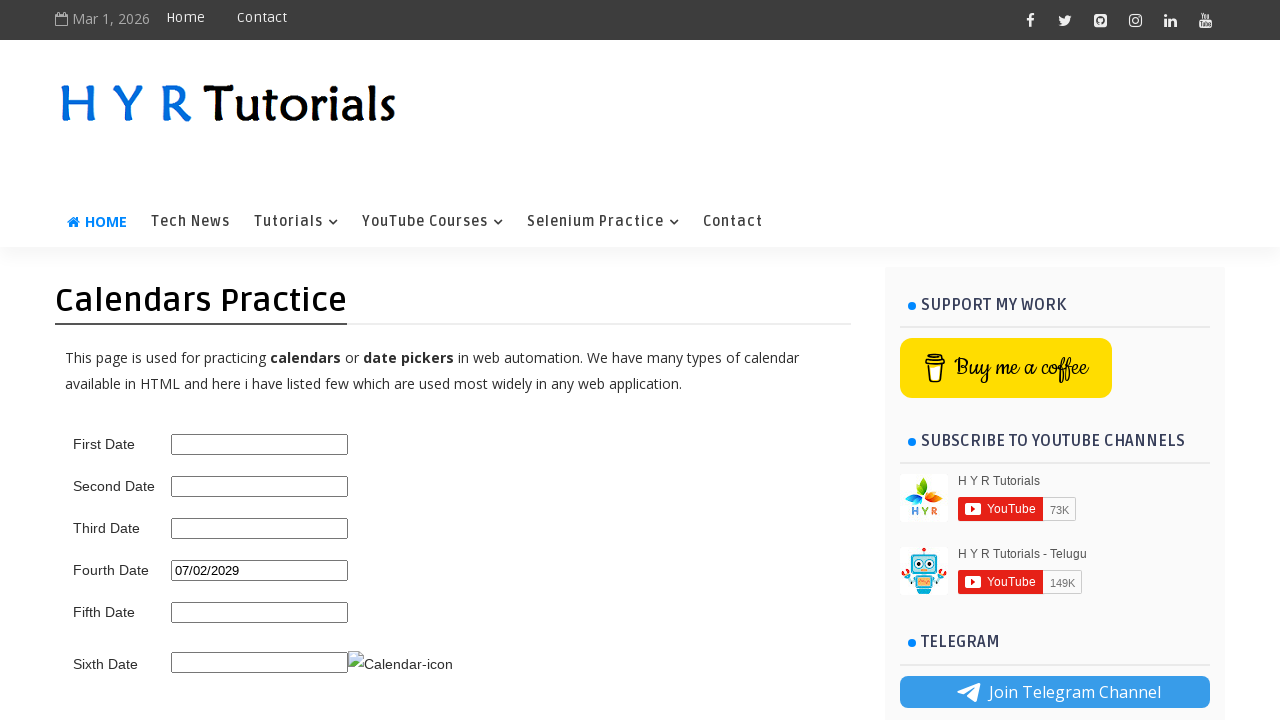